Opens Lanqiao website and verifies page accessibility

Starting URL: https://www.lanqiao.cn/

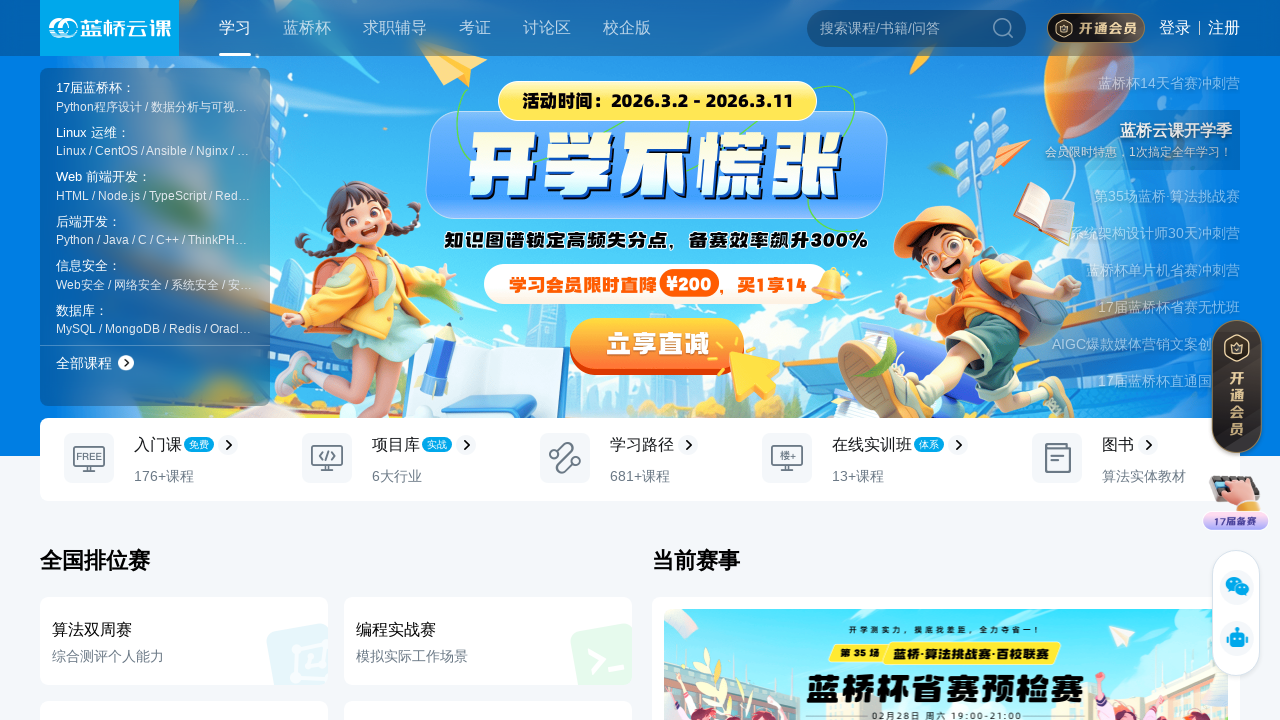

Waited for page to reach domcontentloaded state on Lanqiao website
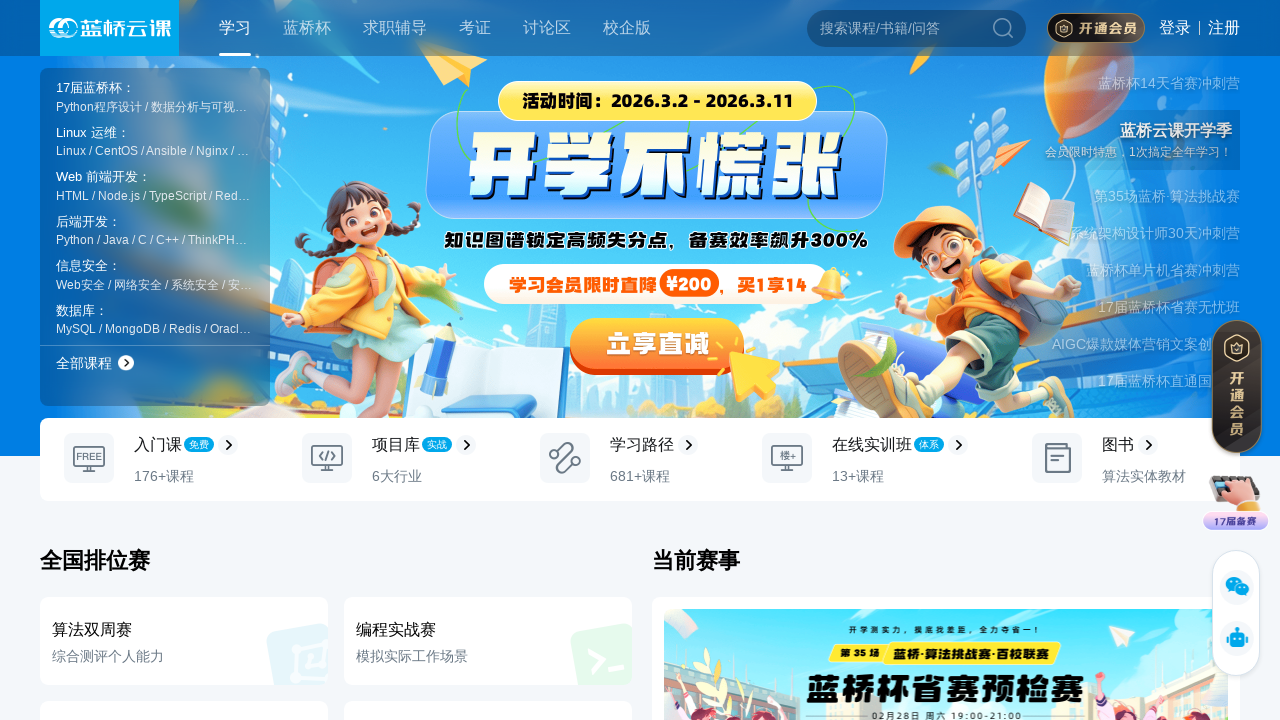

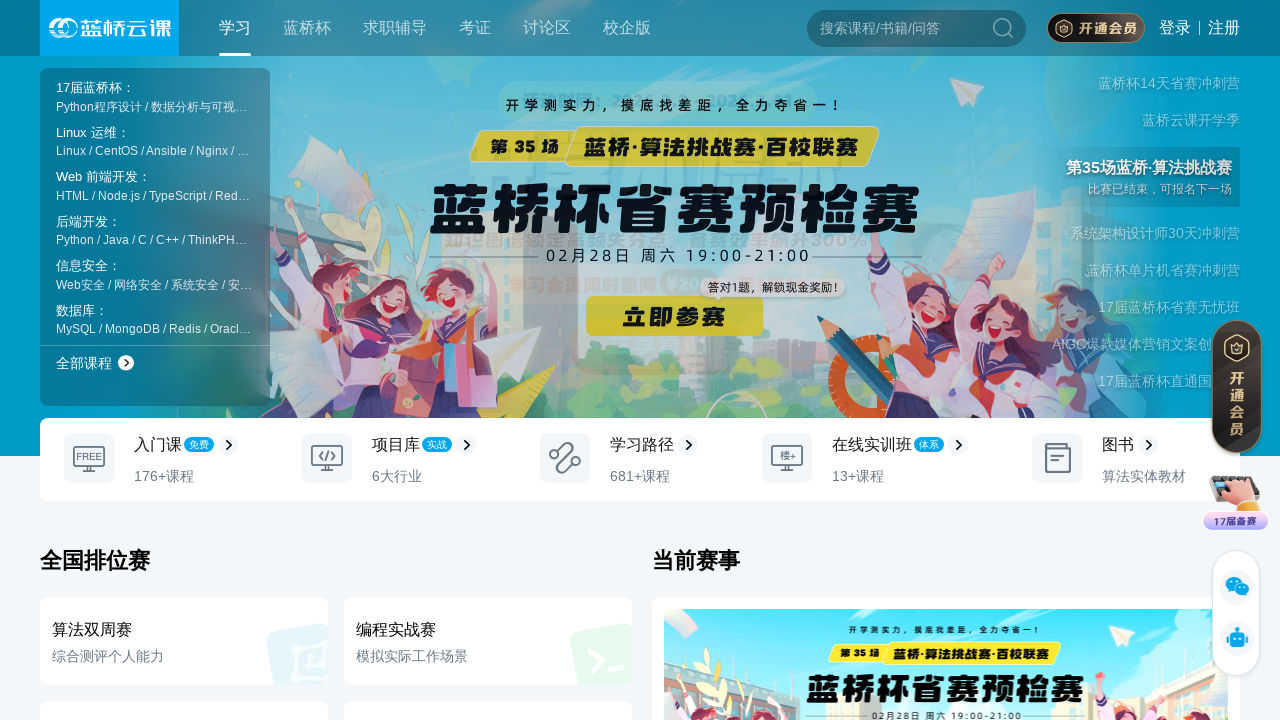